Tests GitHub search functionality by searching for a specific repository template and verifying the search results contain the expected repository

Starting URL: https://github.com

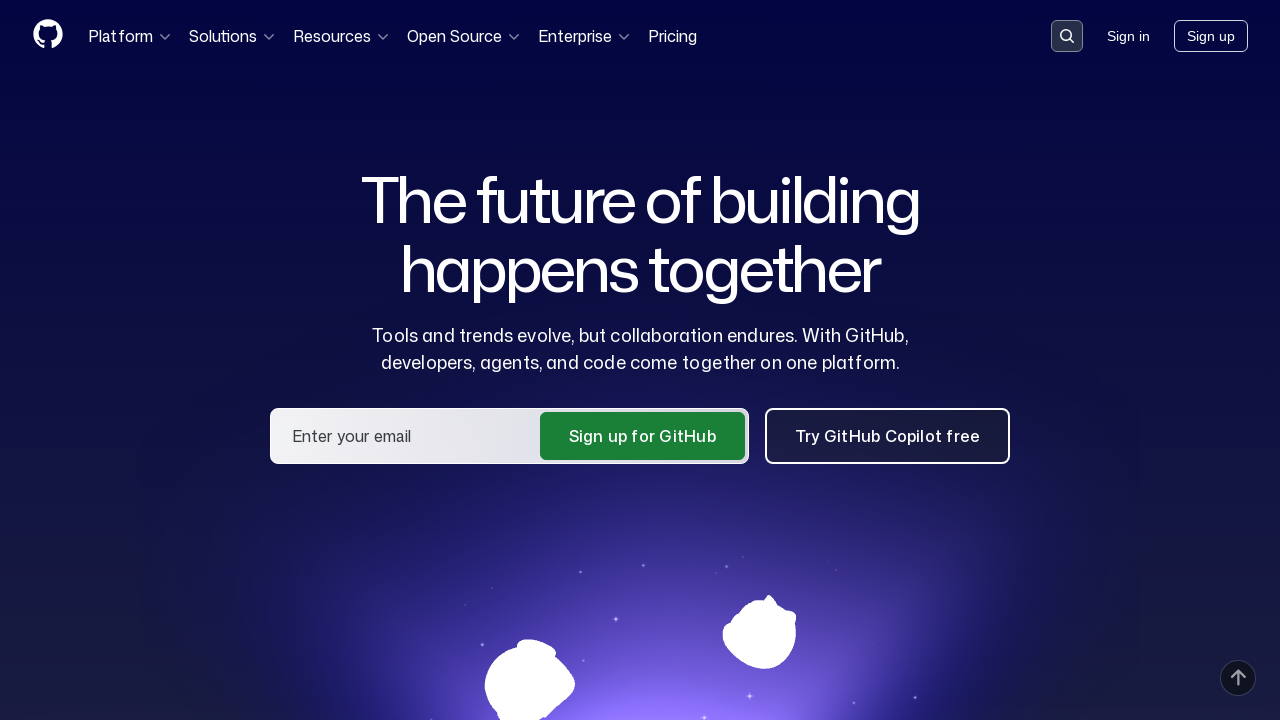

Clicked search button to open search input at (1067, 36) on button[data-target="qbsearch-input.inputButton"]
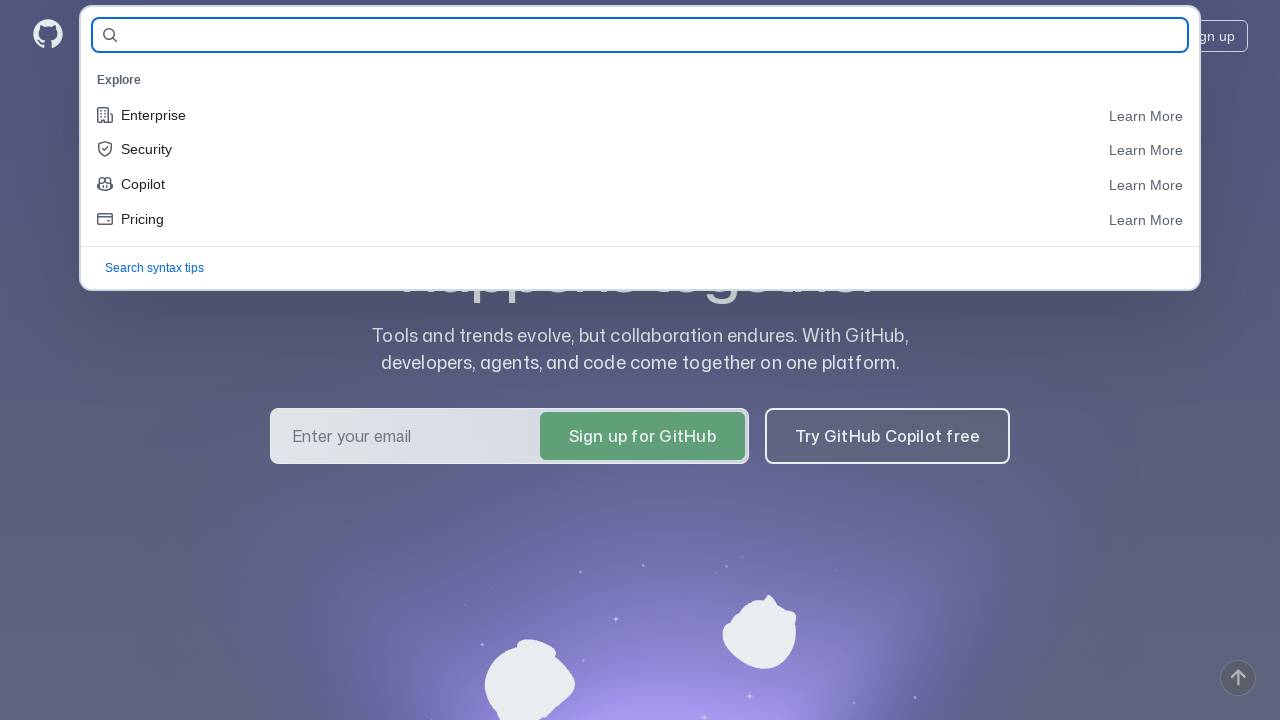

Search input field appeared
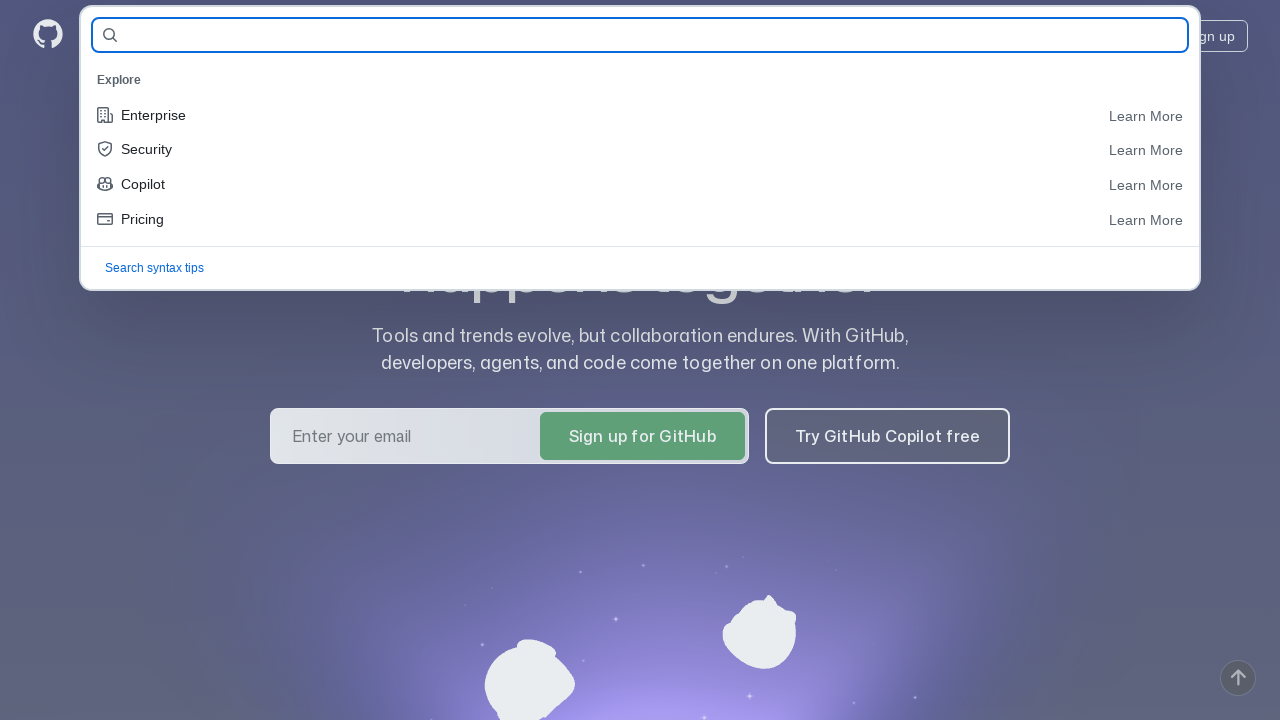

Filled search field with 'pv252-project-template' on #query-builder-test
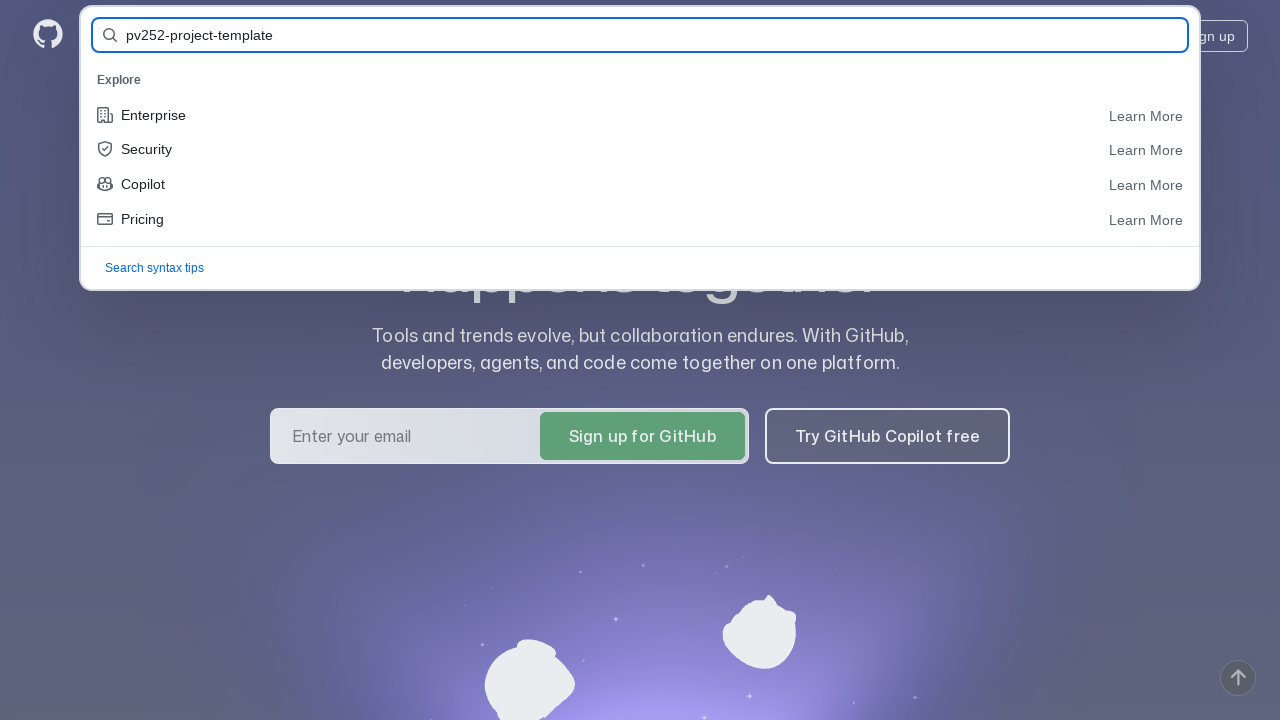

Pressed Enter to execute search on #query-builder-test
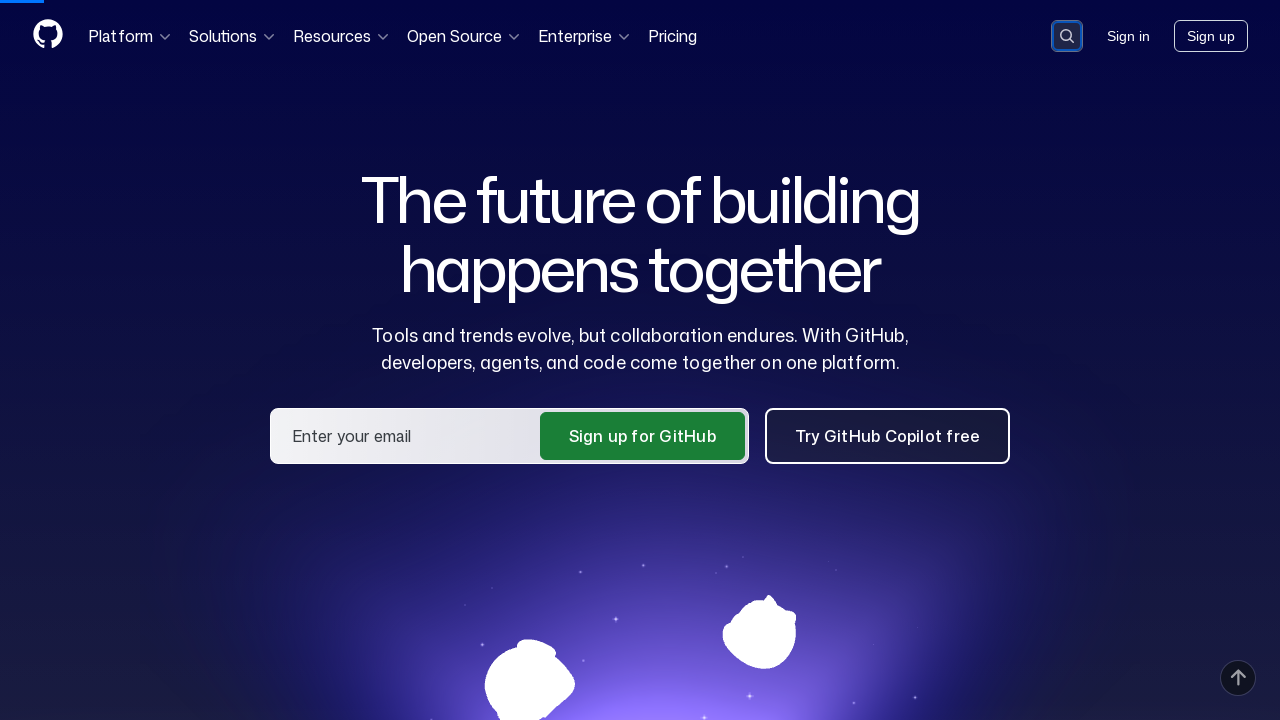

Navigated to GitHub search results page for pv252-project-template
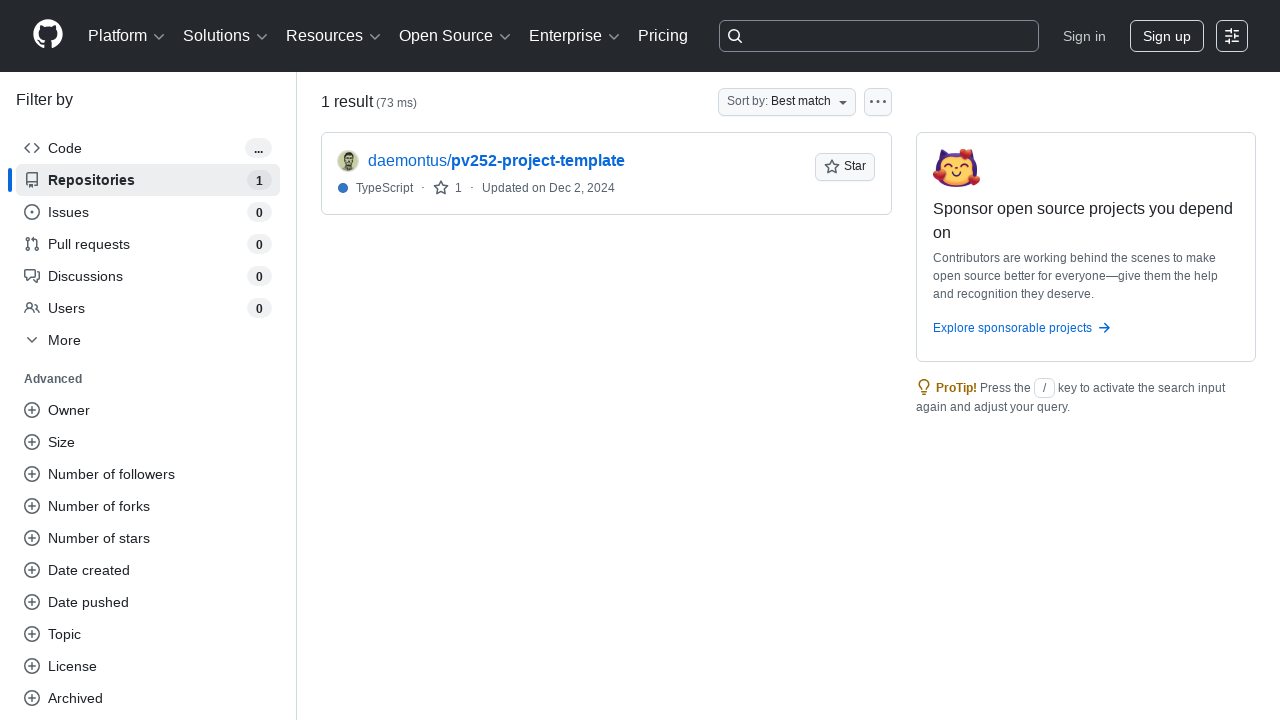

Verified that daemontus/pv252-project-template repository link is visible in search results
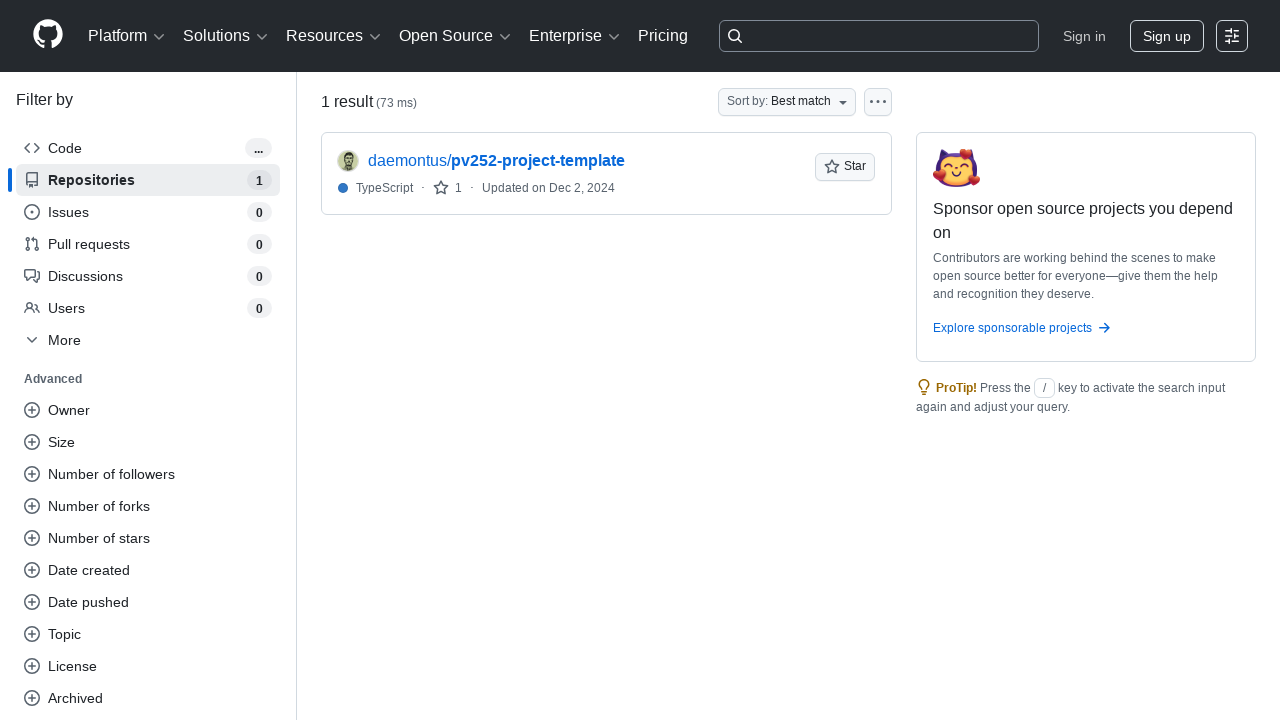

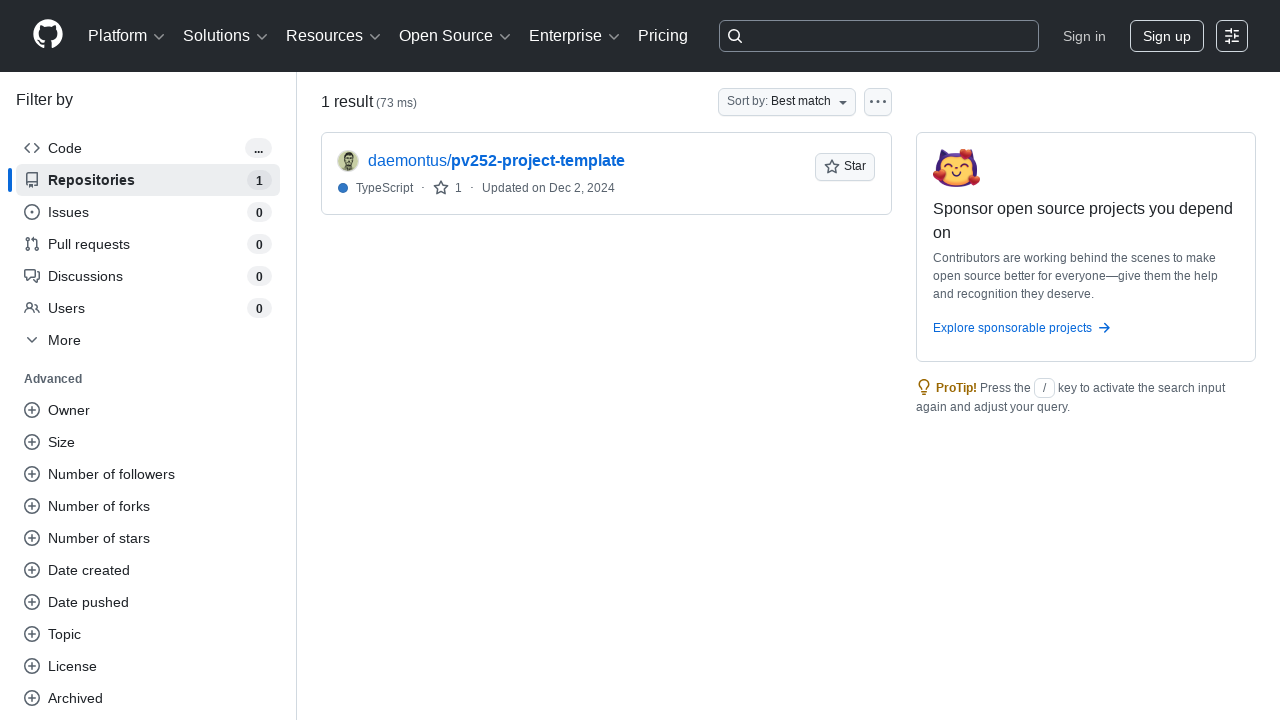